Tests DuckDuckGo search functionality by typing a search query, pressing Enter, and verifying the page title contains the expected result.

Starting URL: https://www.duckduckgo.com

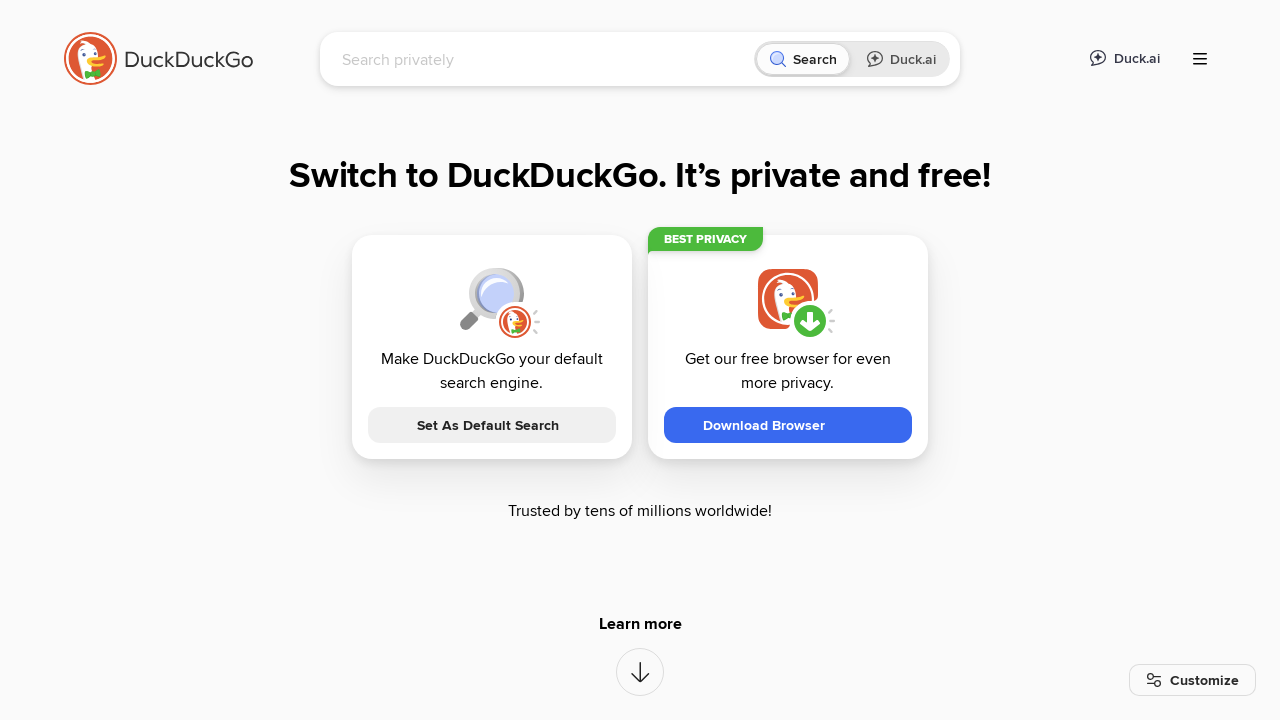

Clicked on the search input field at (544, 59) on [name="q"]
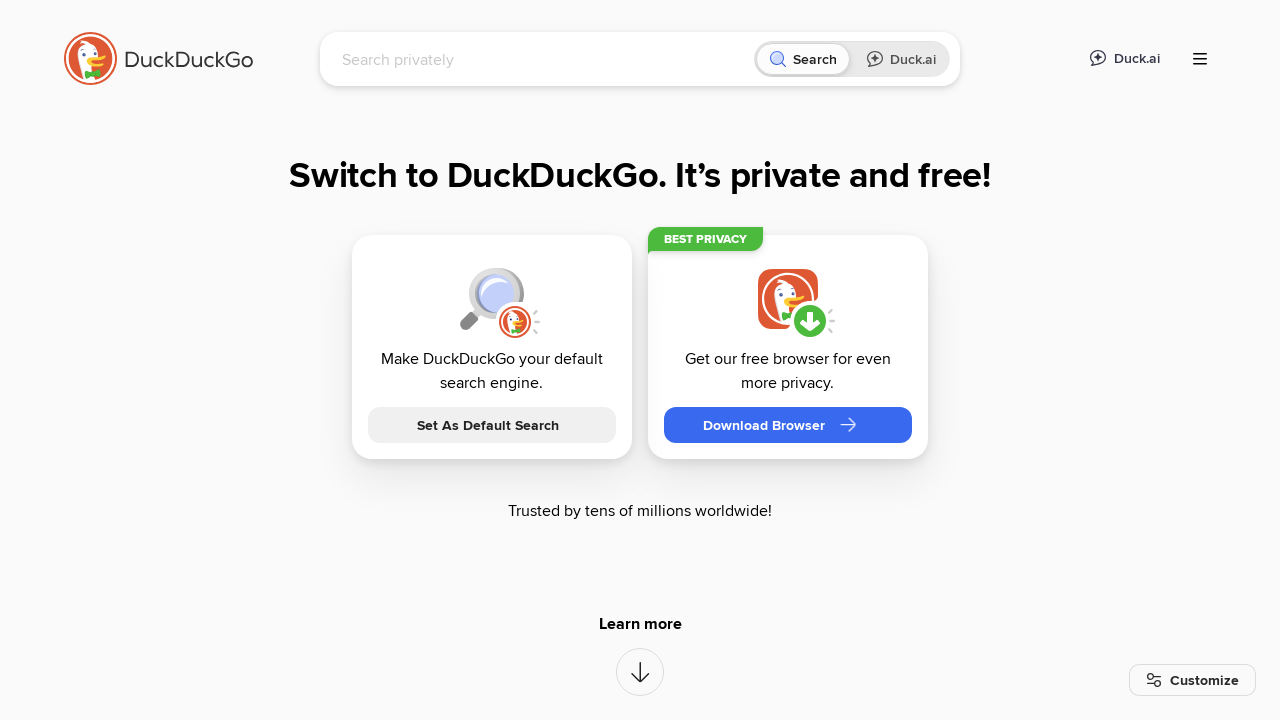

Typed 'BrowserStack' into search field on [name="q"]
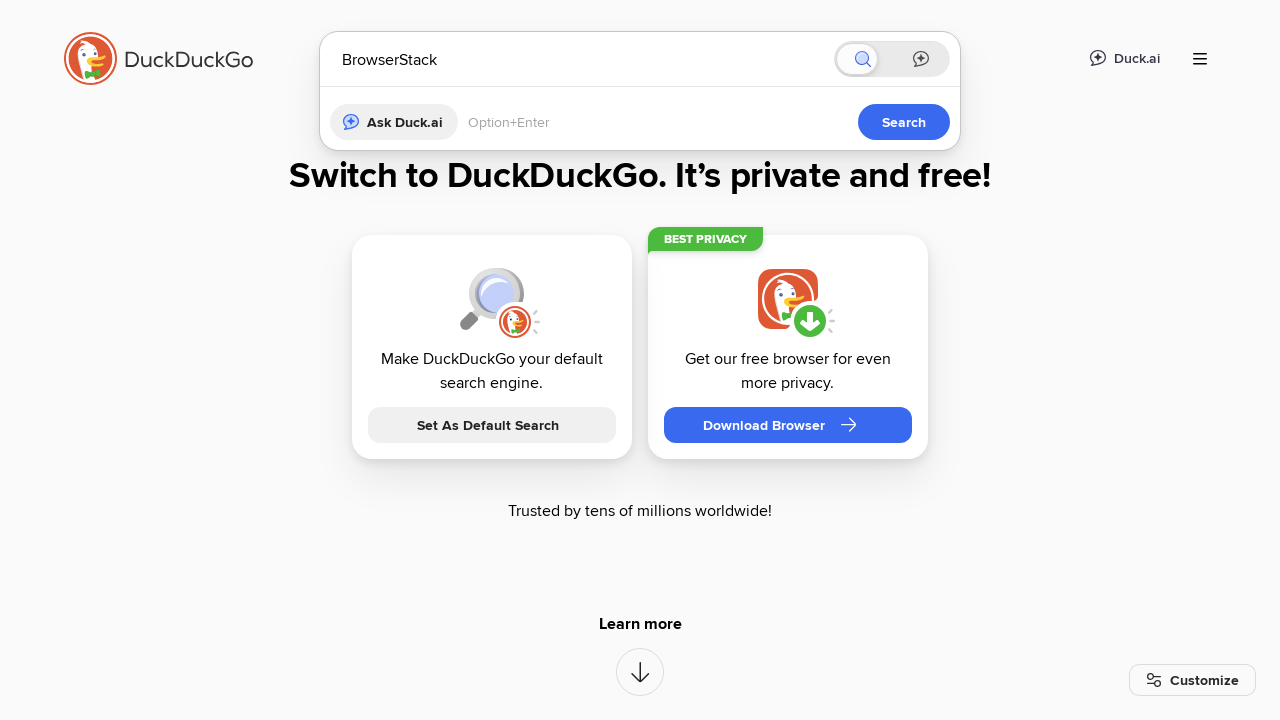

Pressed Enter to submit search query on [name="q"]
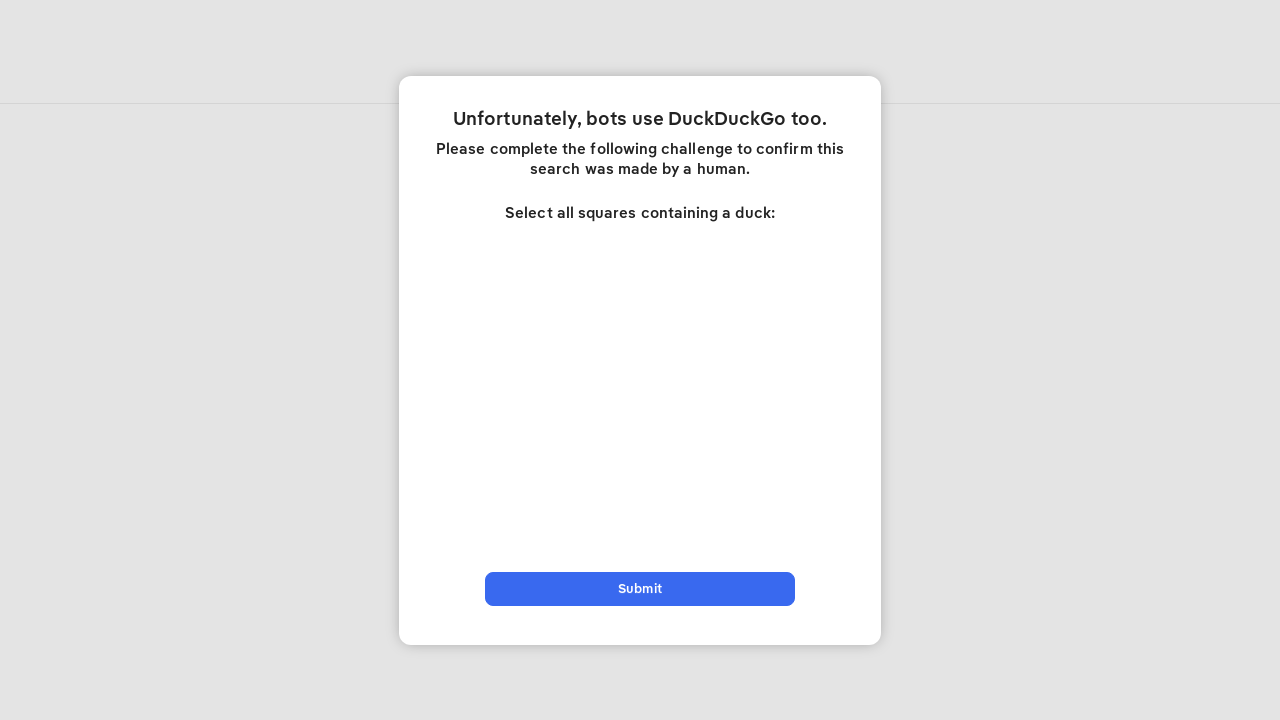

Waited for page to reach network idle state
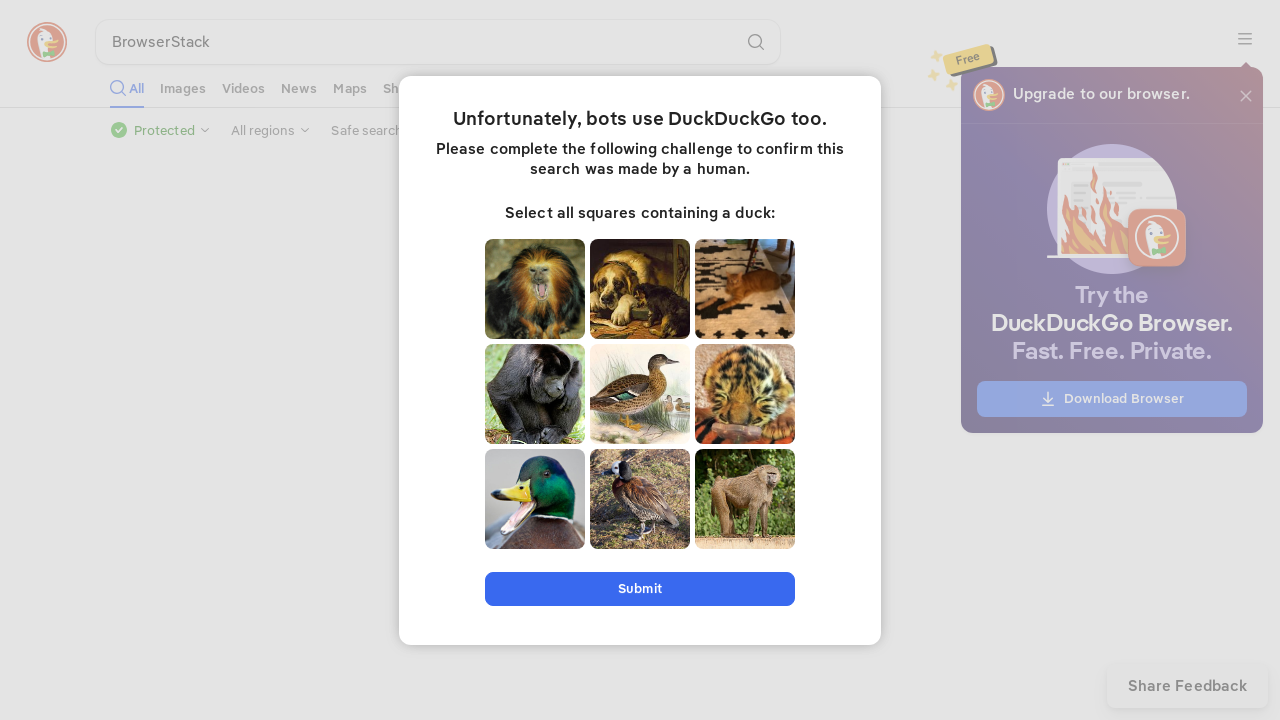

Retrieved page title: 'BrowserStack at DuckDuckGo'
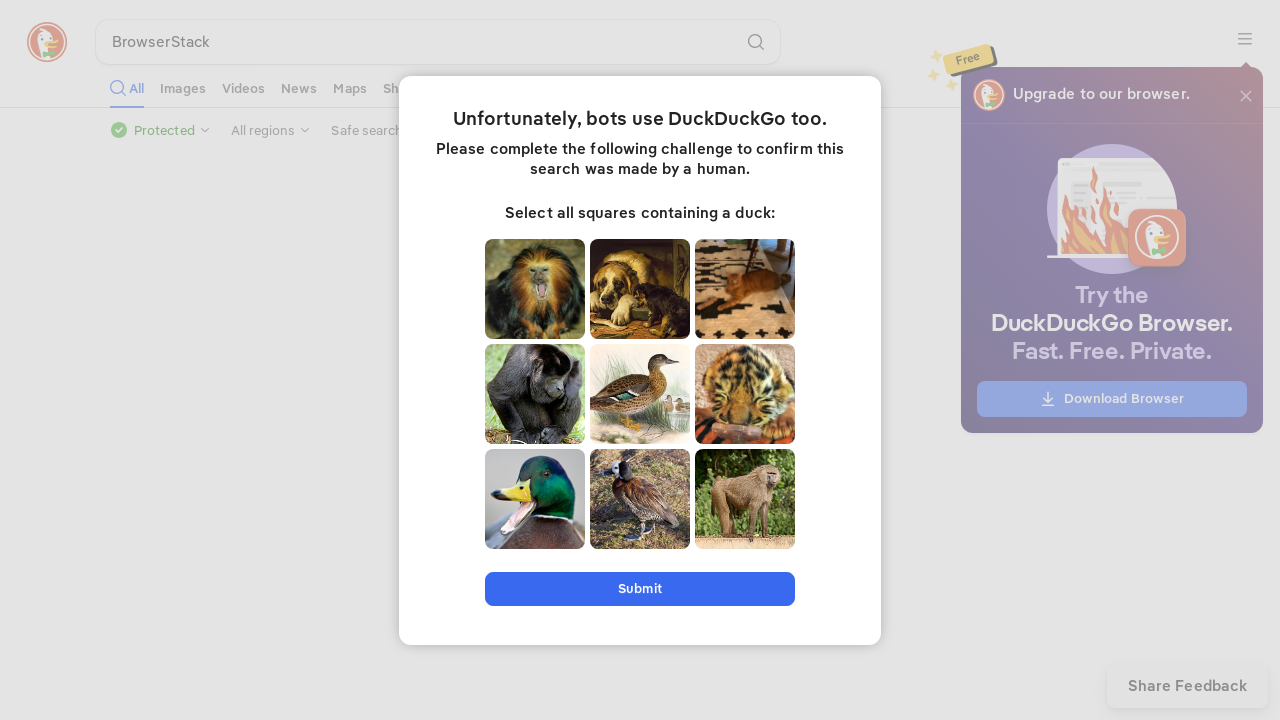

Verified page title matches expected value 'BrowserStack at DuckDuckGo'
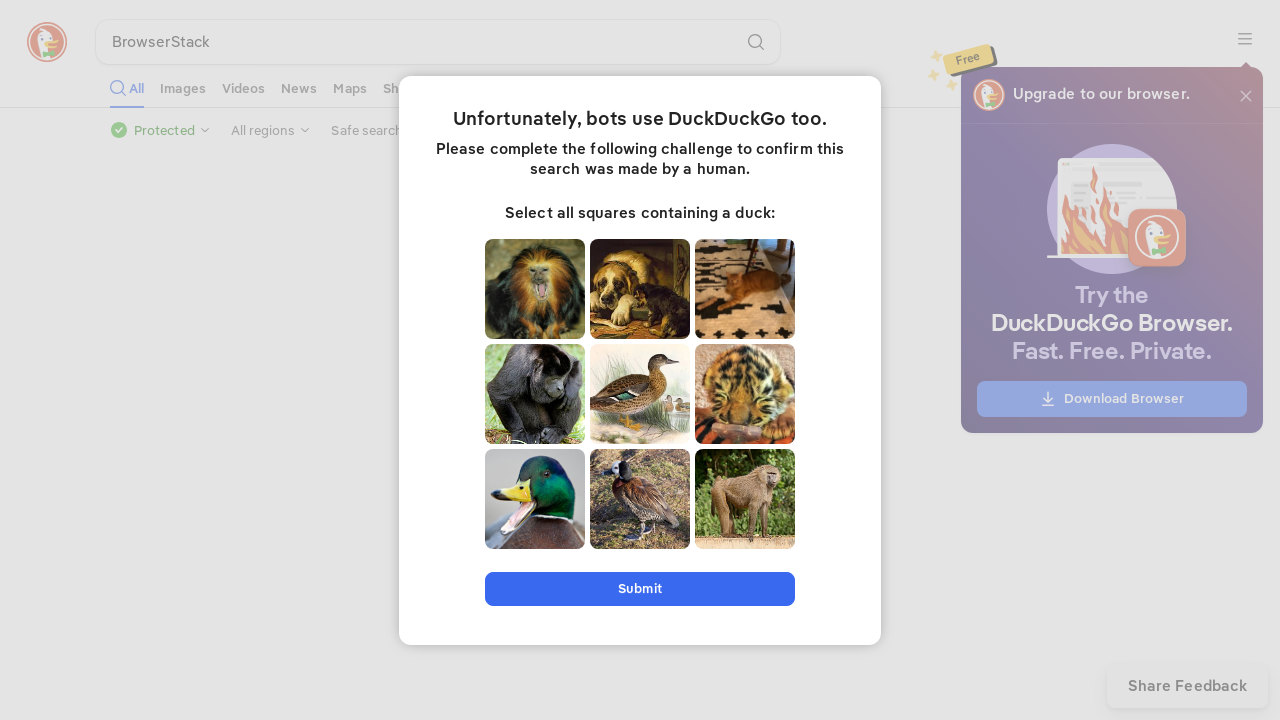

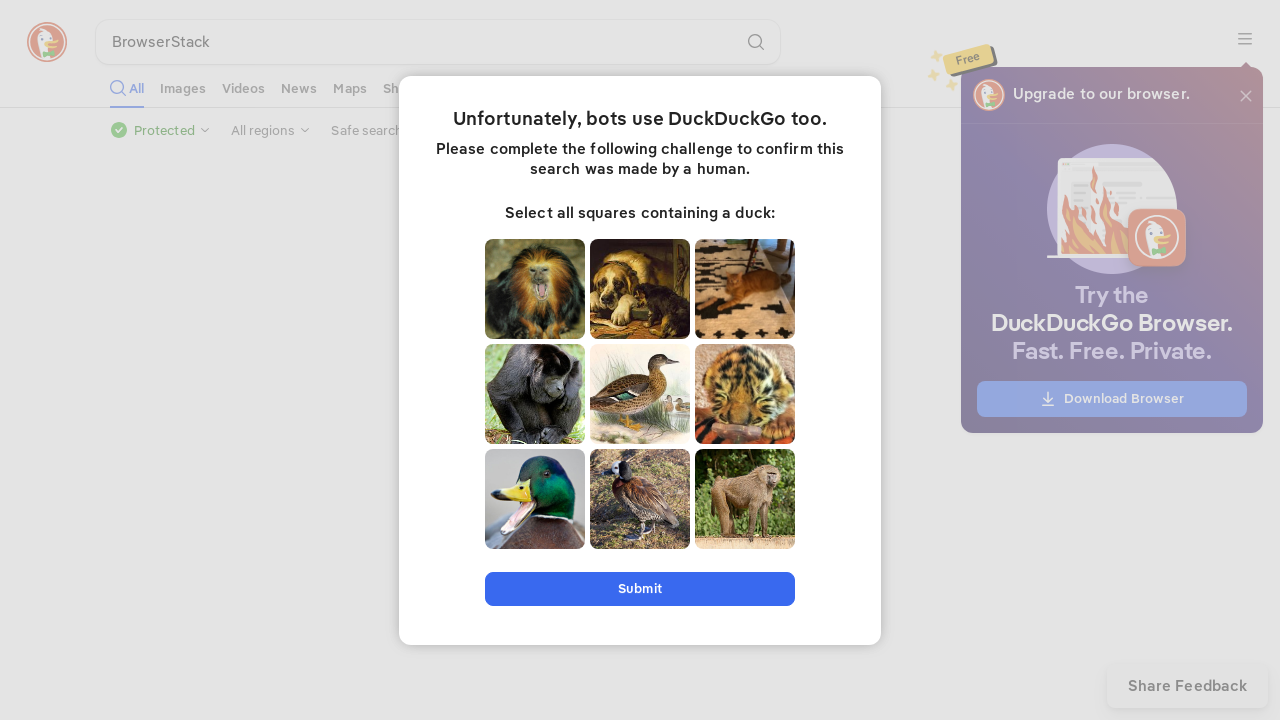